Tests navigation to Batik section, opens the first painting, adds it to favorites, then navigates to favorites section and verifies the painting was saved (Firefox version).

Starting URL: https://artnow.ru

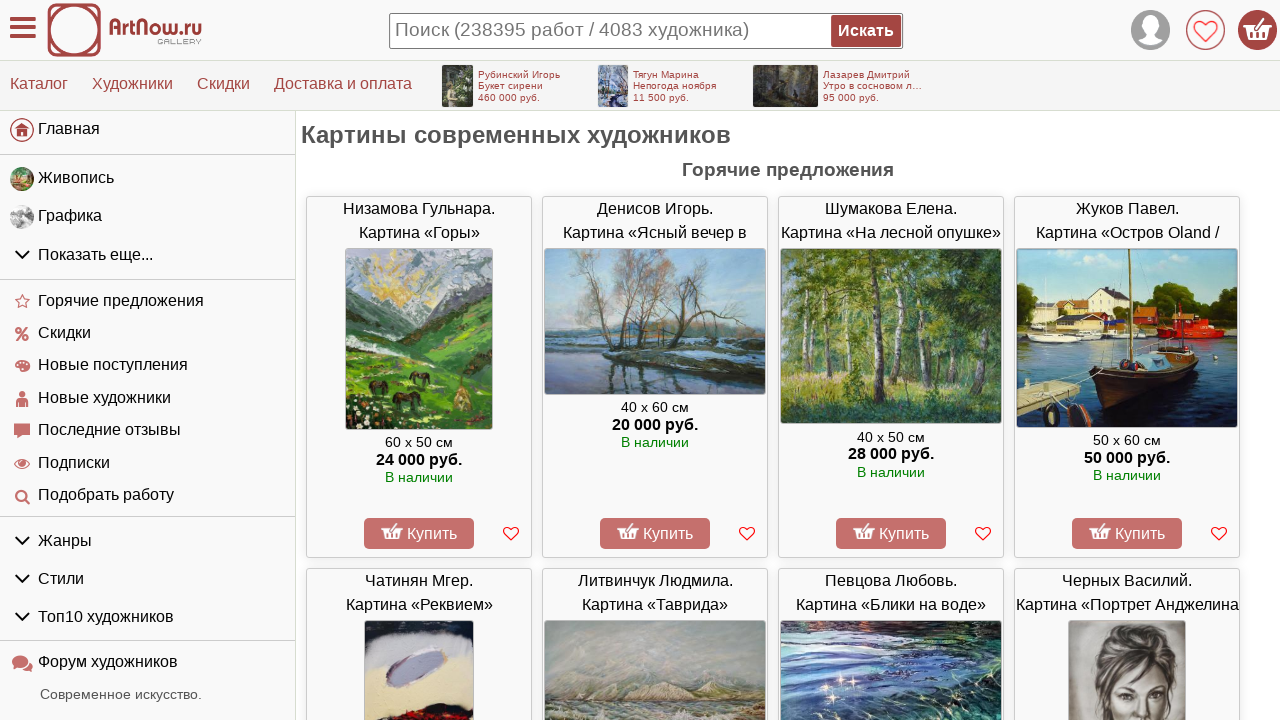

Opened drop-down list for art categories at (148, 255) on #left_container > div > ul:nth-child(2) > li.menu-group.gids > div
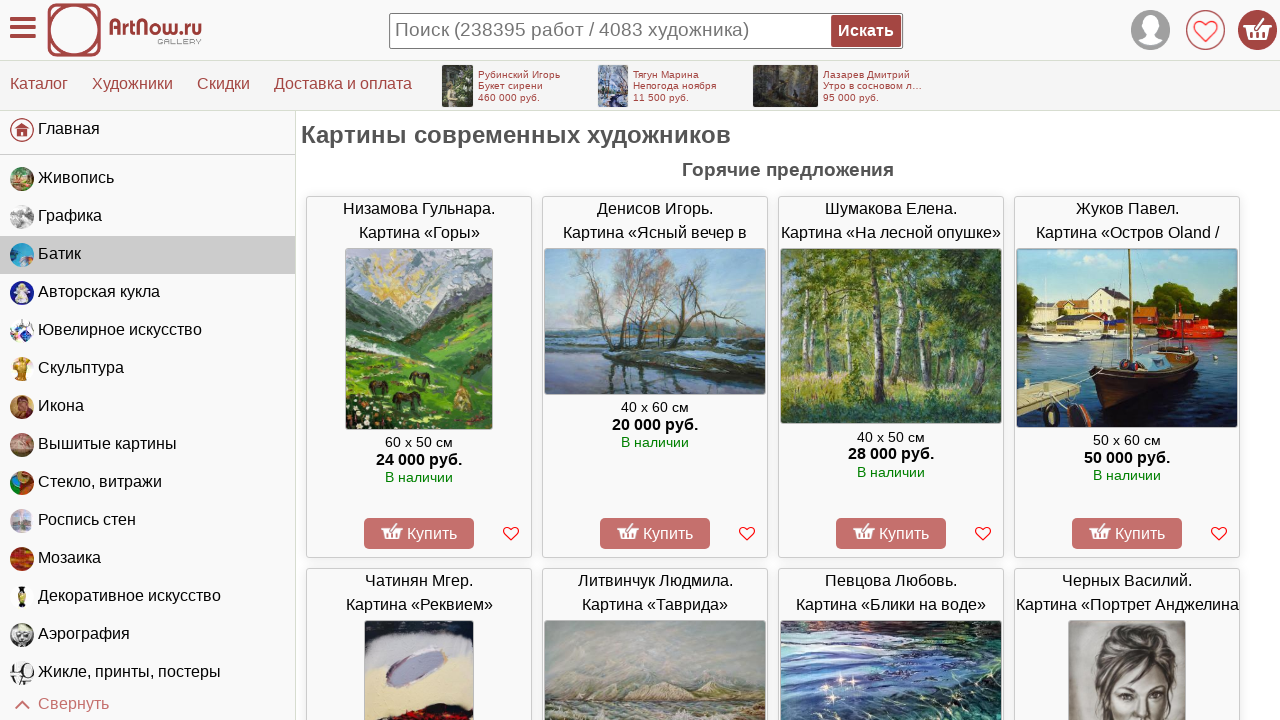

Clicked on Batik section at (148, 255) on #left_container > div > ul:nth-child(2) > li:nth-child(3) > a
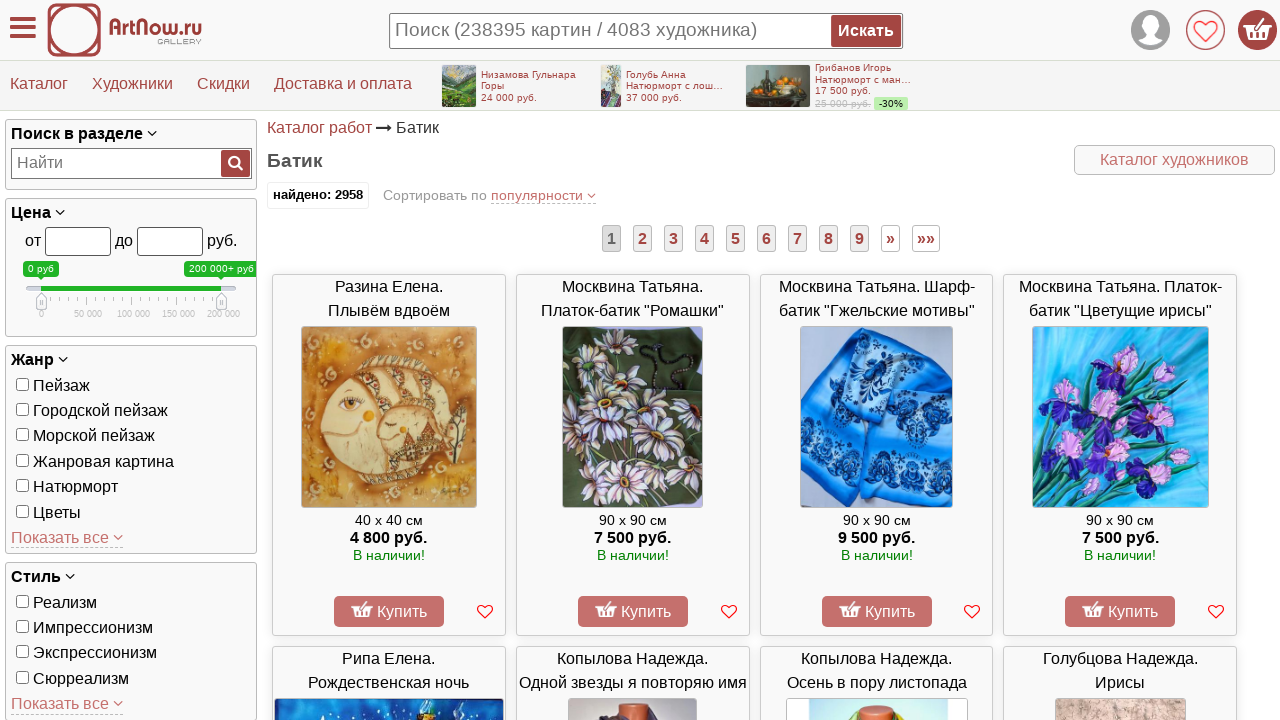

Paintings in Batik section loaded
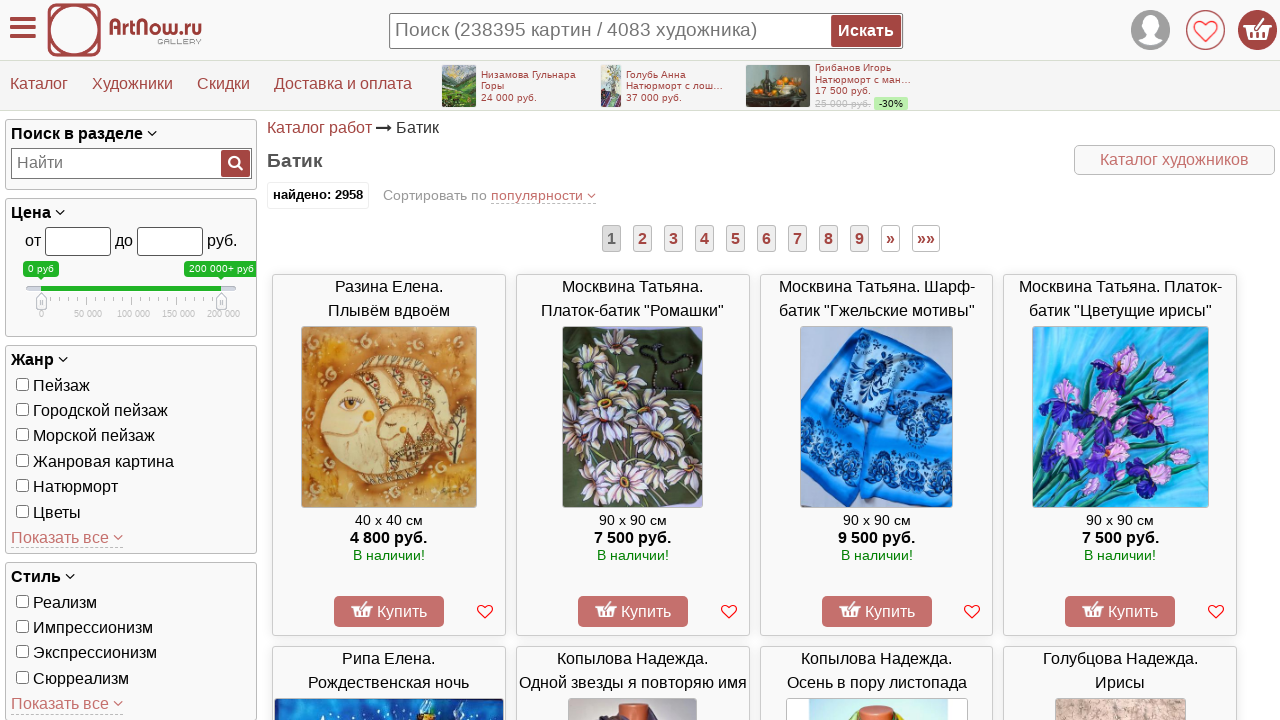

Clicked on first painting at (389, 300) on #sa_container > div:nth-child(3) > a:nth-child(1) > div
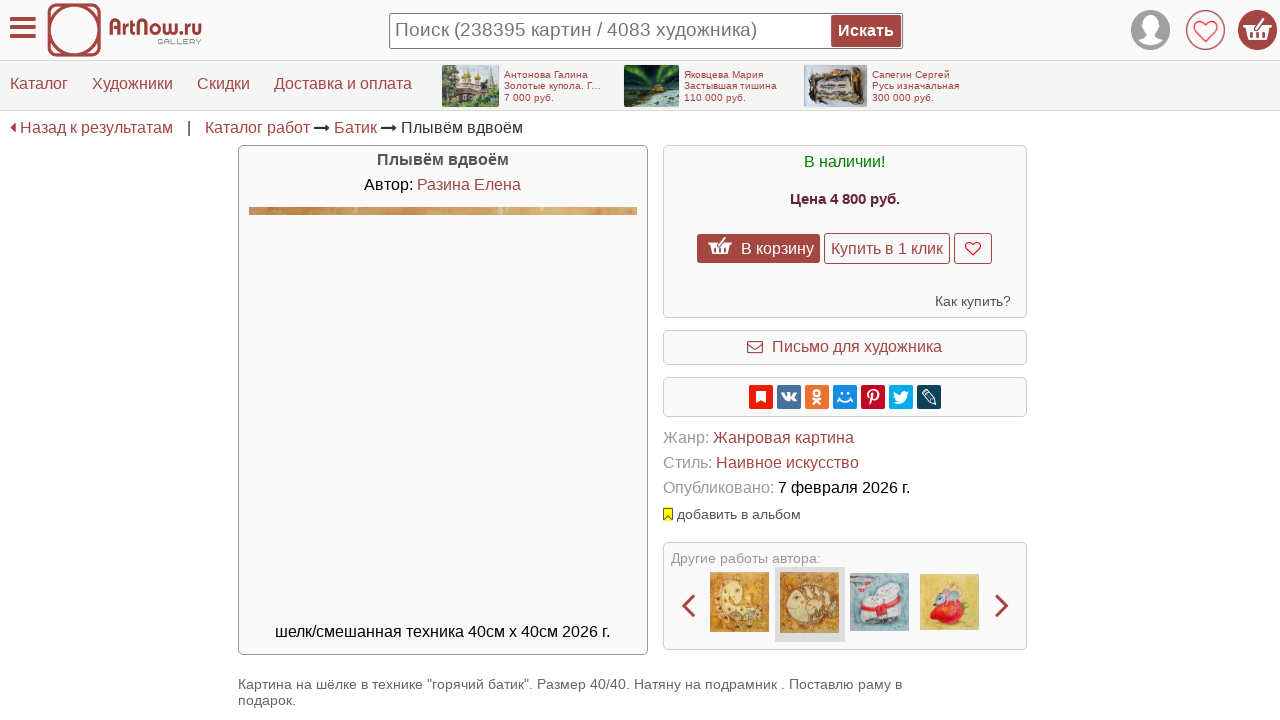

Painting details page loaded
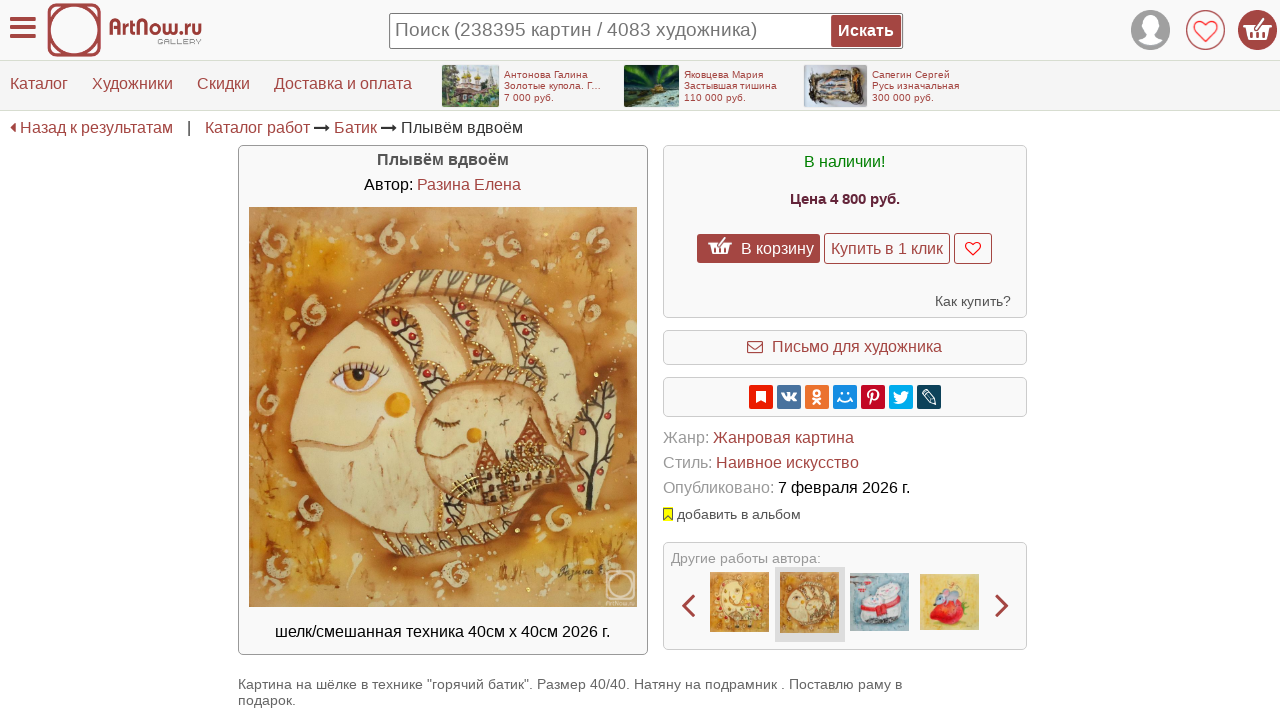

Clicked heart icon to add painting to favorites at (973, 248) on #main_container > div:nth-child(3) > div.infocontainer > div.sale-span > span
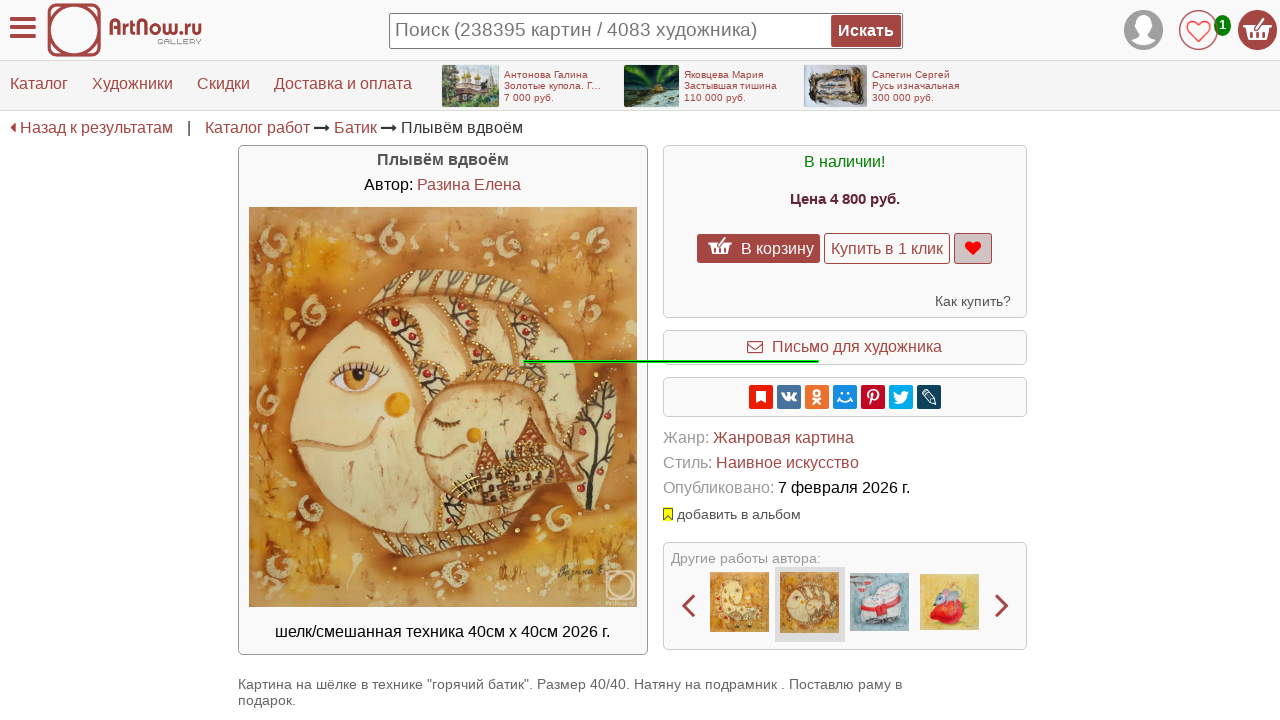

Navigated to favorites section at (1199, 30) on body > div.topheader > span.fvtico > img
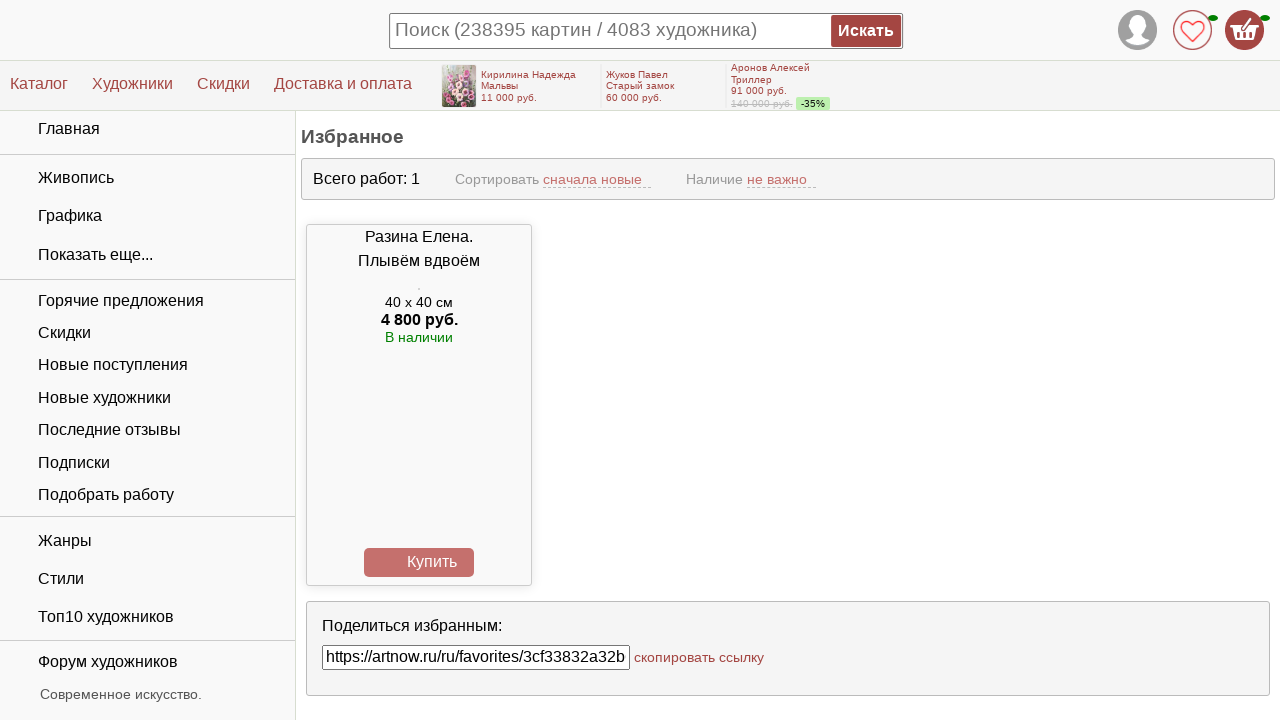

Favorites section loaded with saved paintings
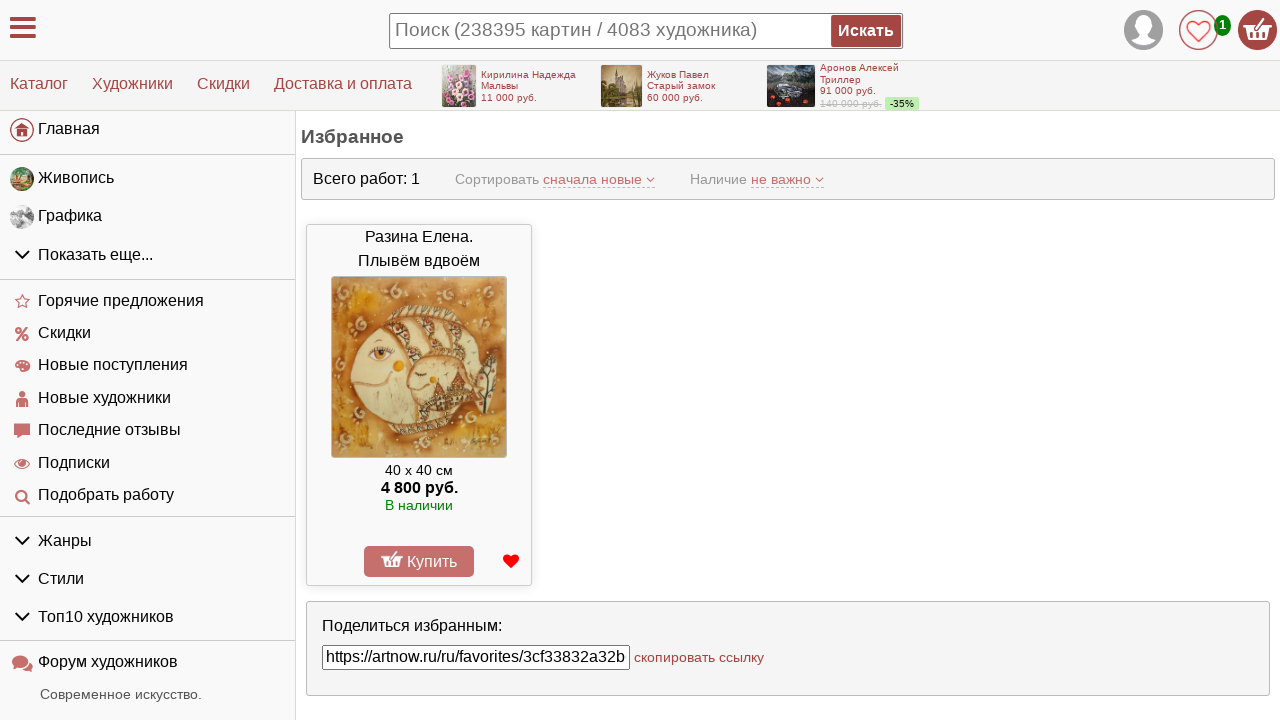

Clicked on the saved painting in favorites at (419, 250) on #sa_container > div.post > a:nth-child(1) > div
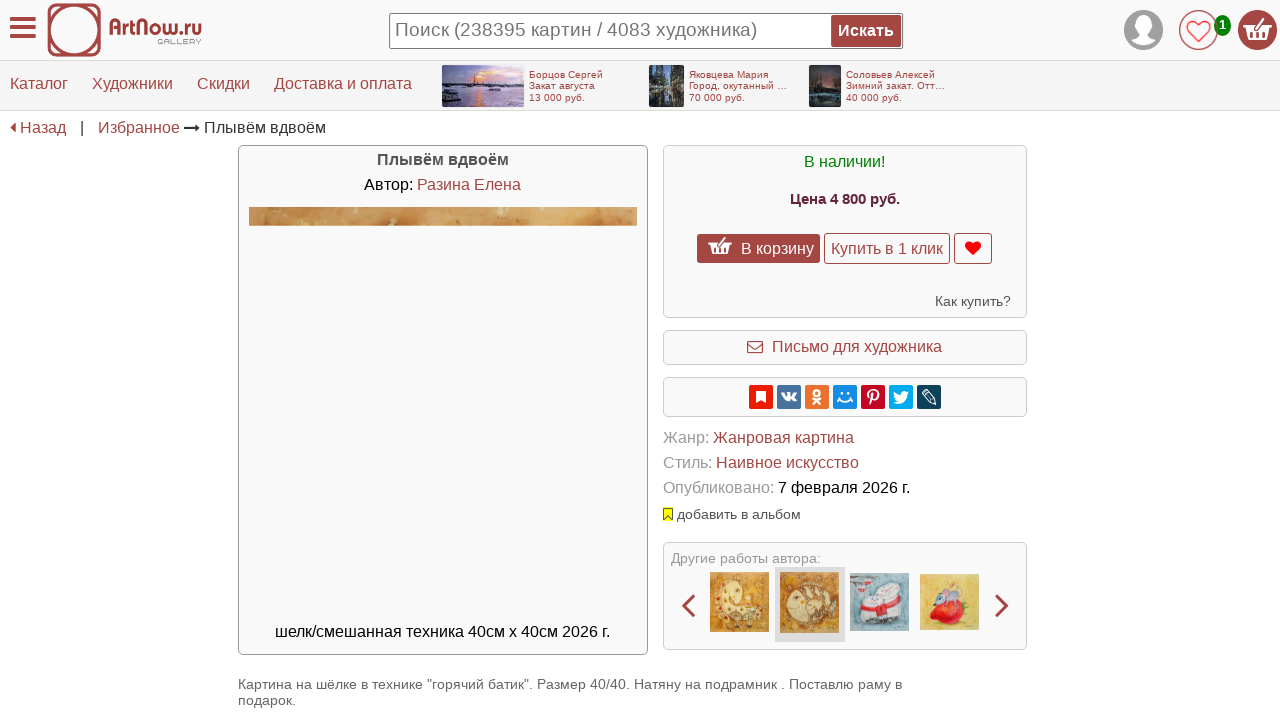

Painting details page loaded, verifying the painting was saved to favorites
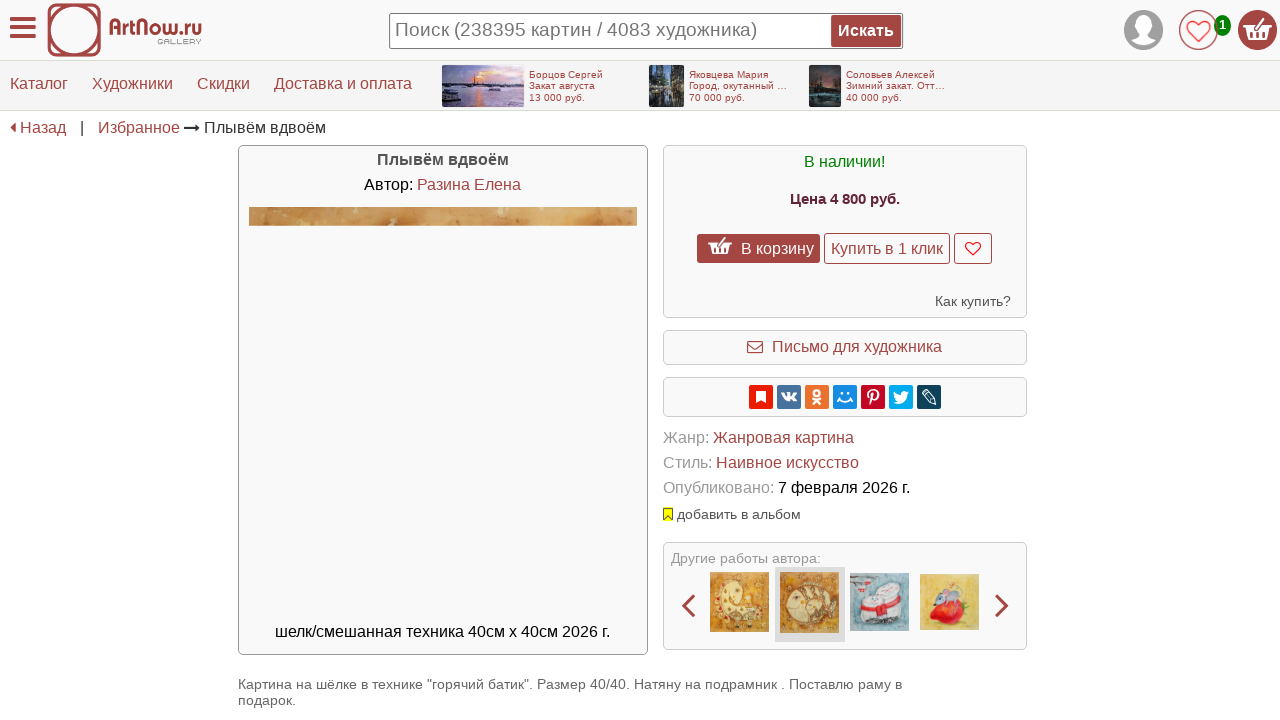

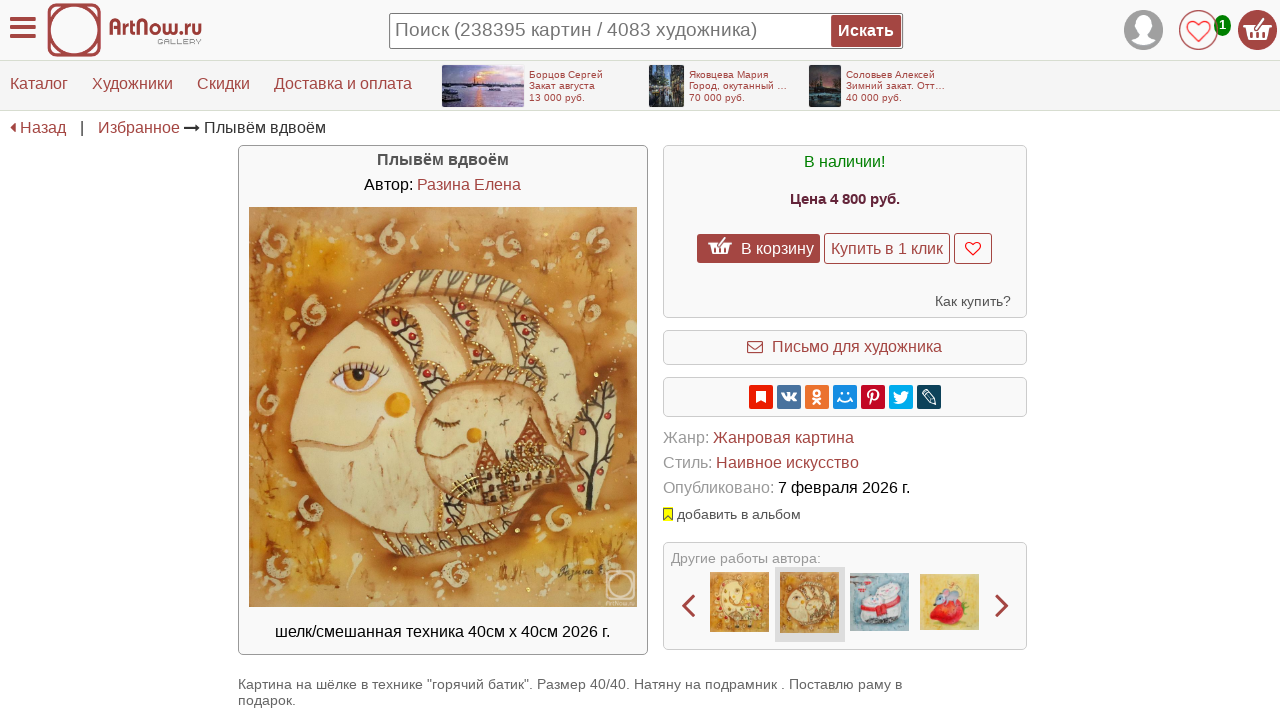